Tests window switching functionality by clicking a link to open a new window, verifying the title in the new window, and switching back to the original window

Starting URL: https://practice.cydeo.com/windows

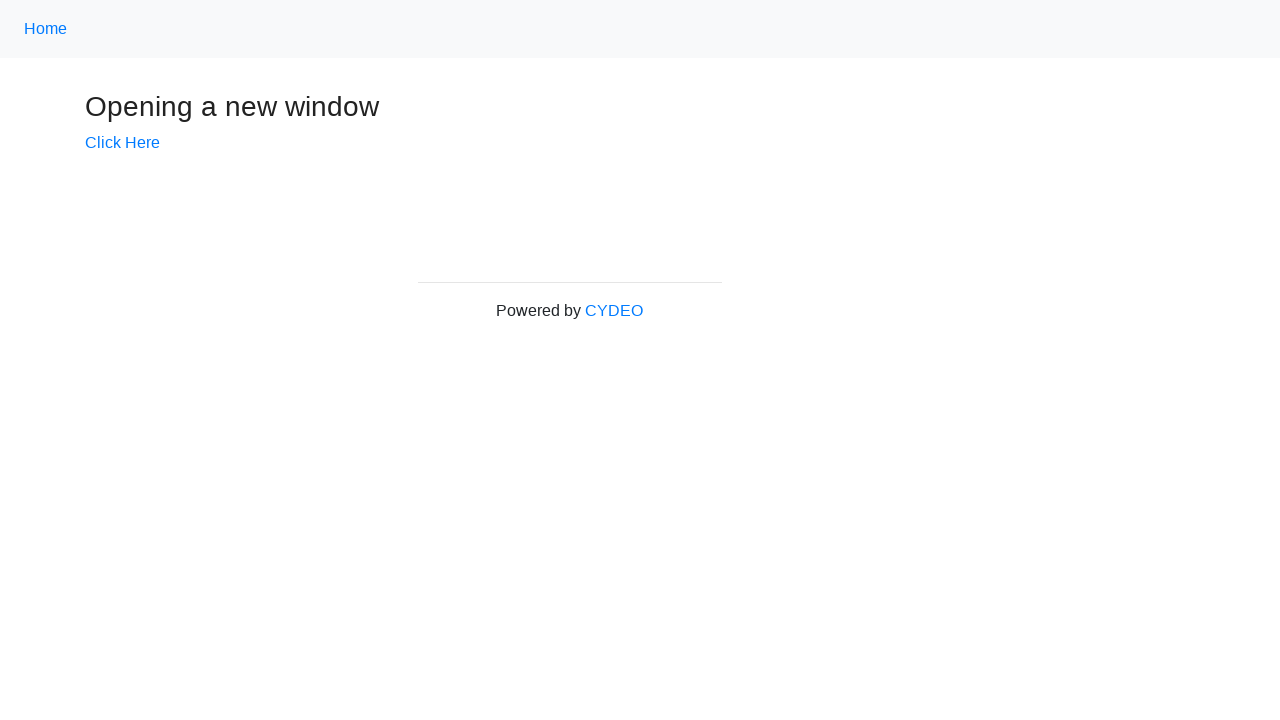

Stored reference to main window
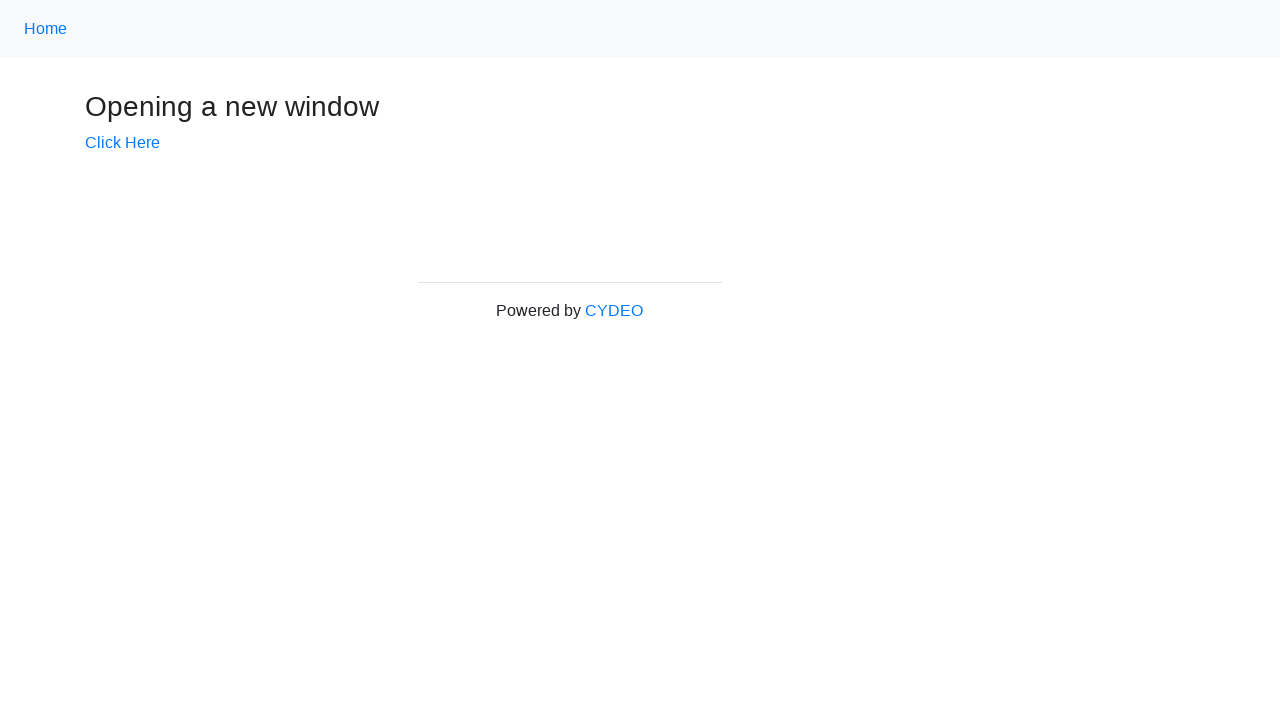

Verified initial page title is 'Windows'
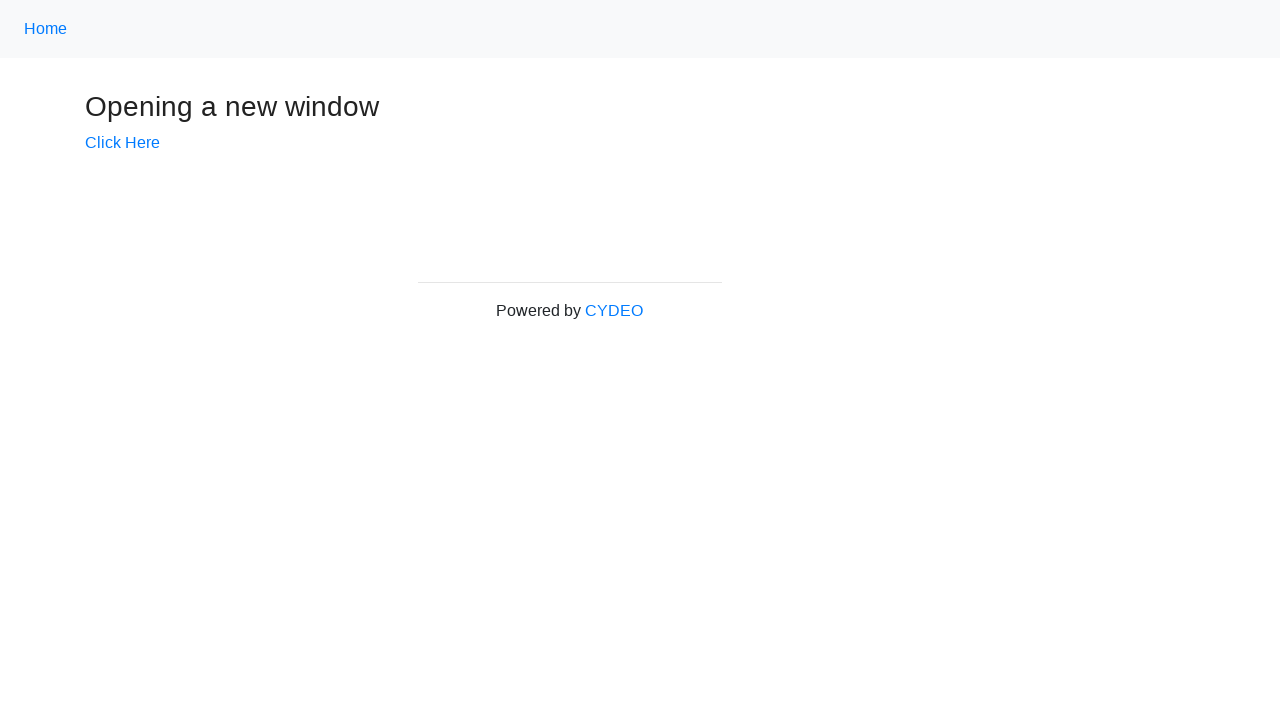

Clicked 'Click Here' link to open new window at (122, 143) on text=Click Here
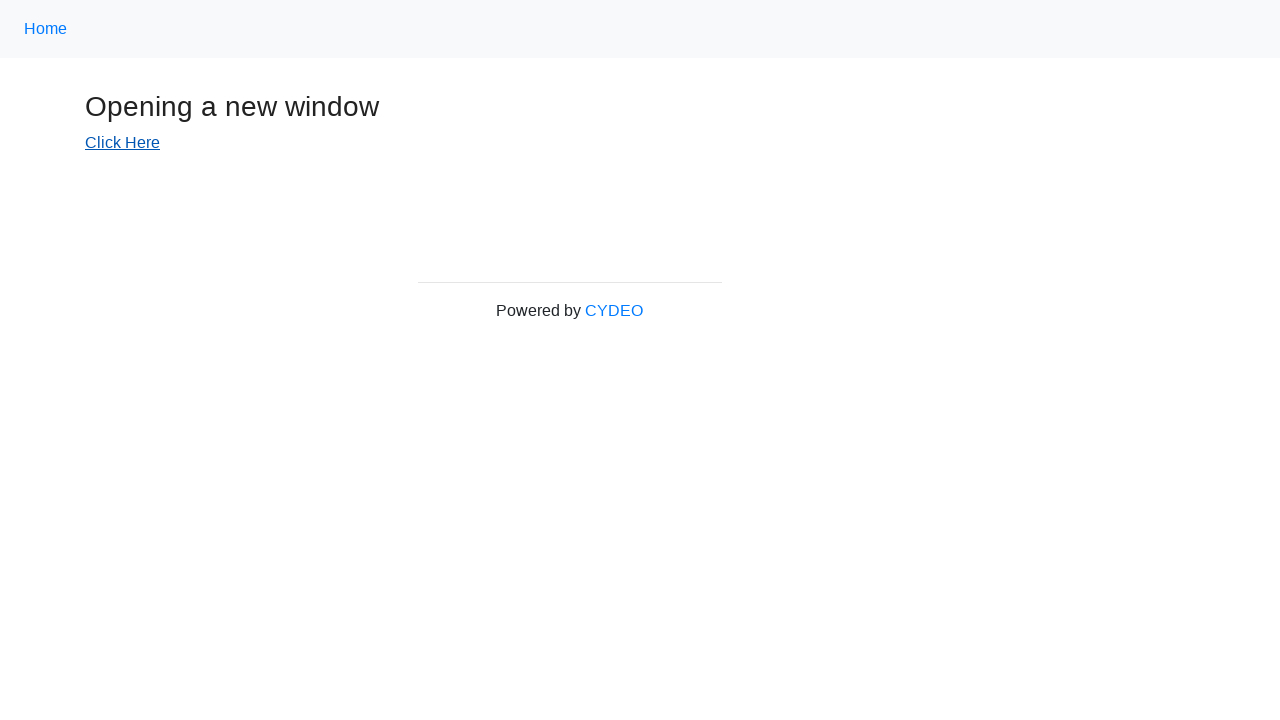

New window opened successfully
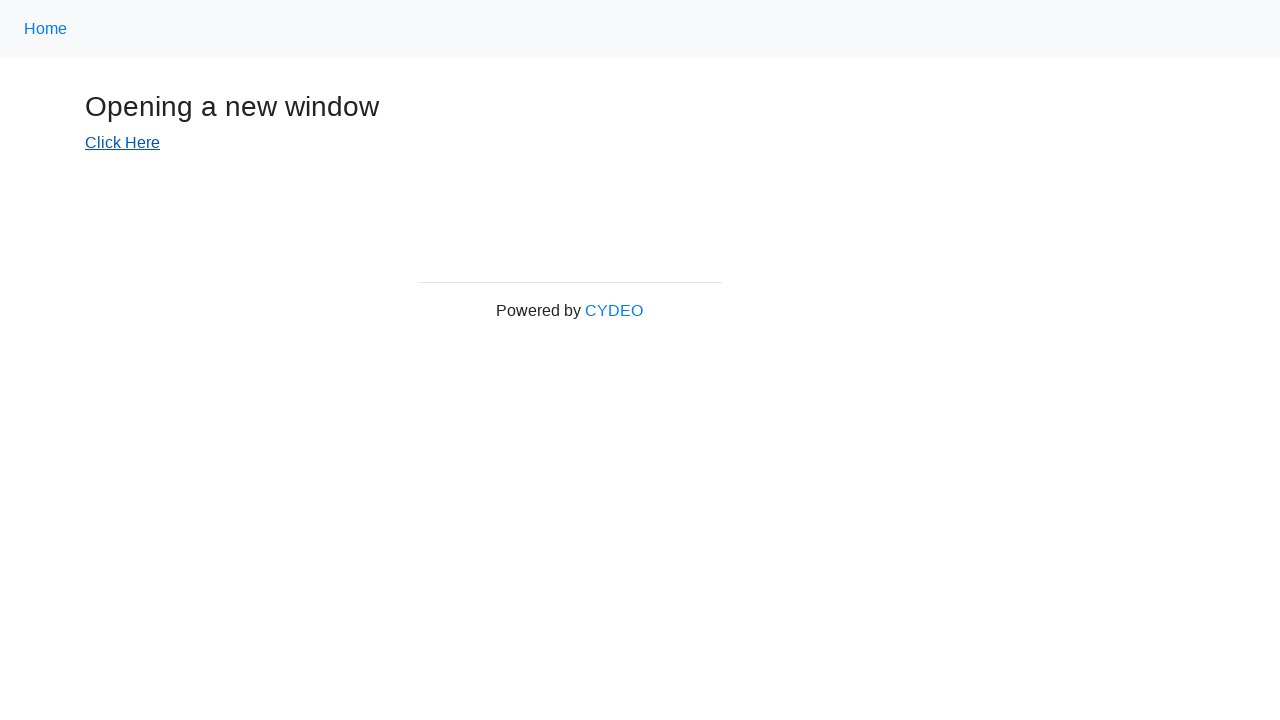

Verified new window title is 'New Window'
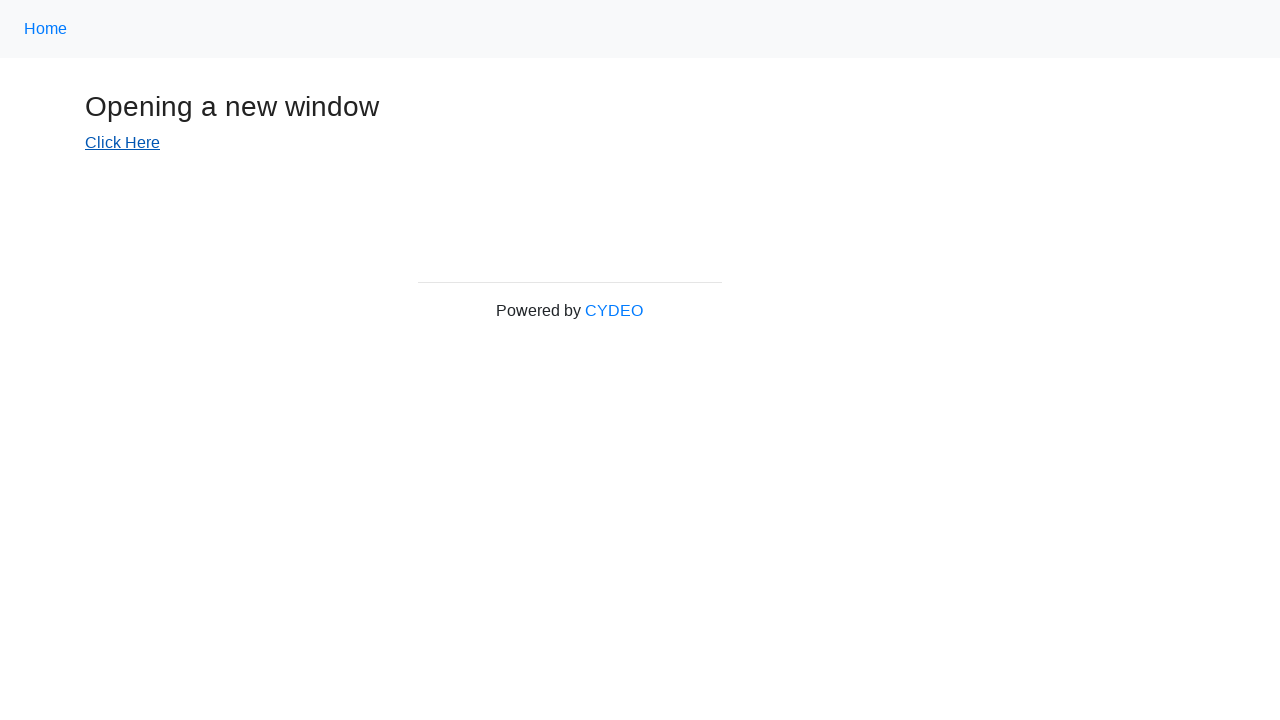

Switched back to main window
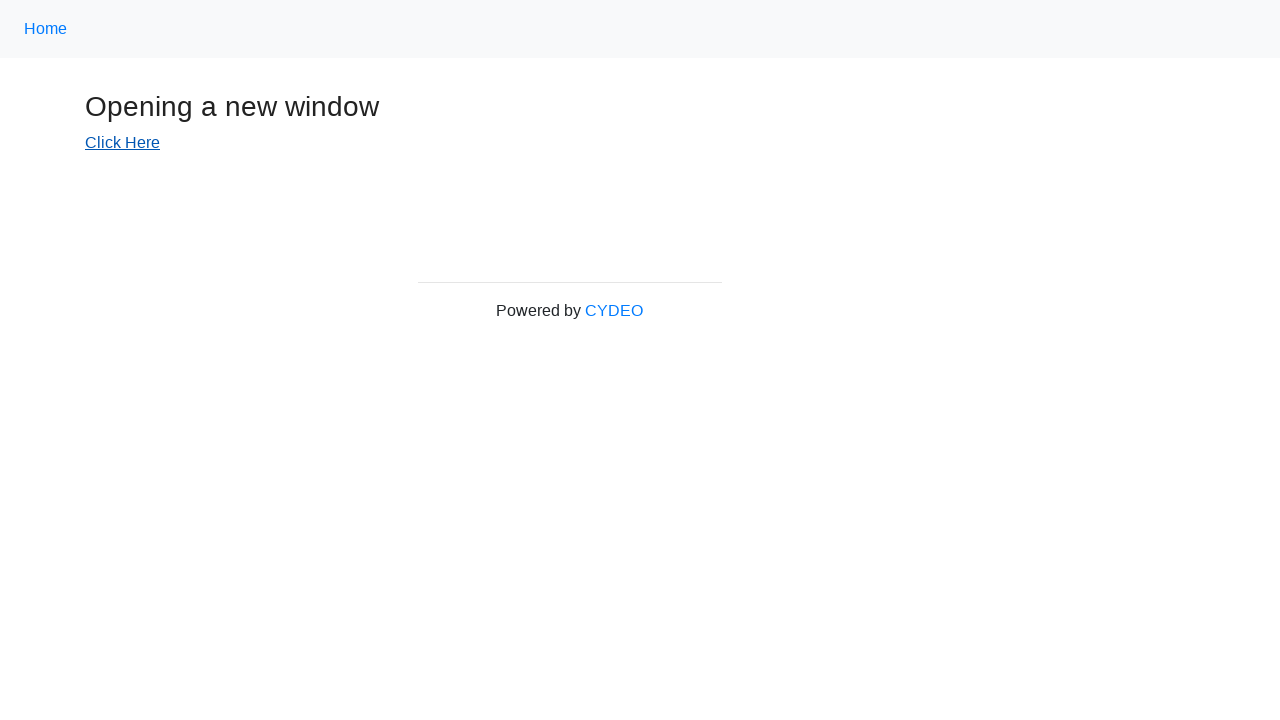

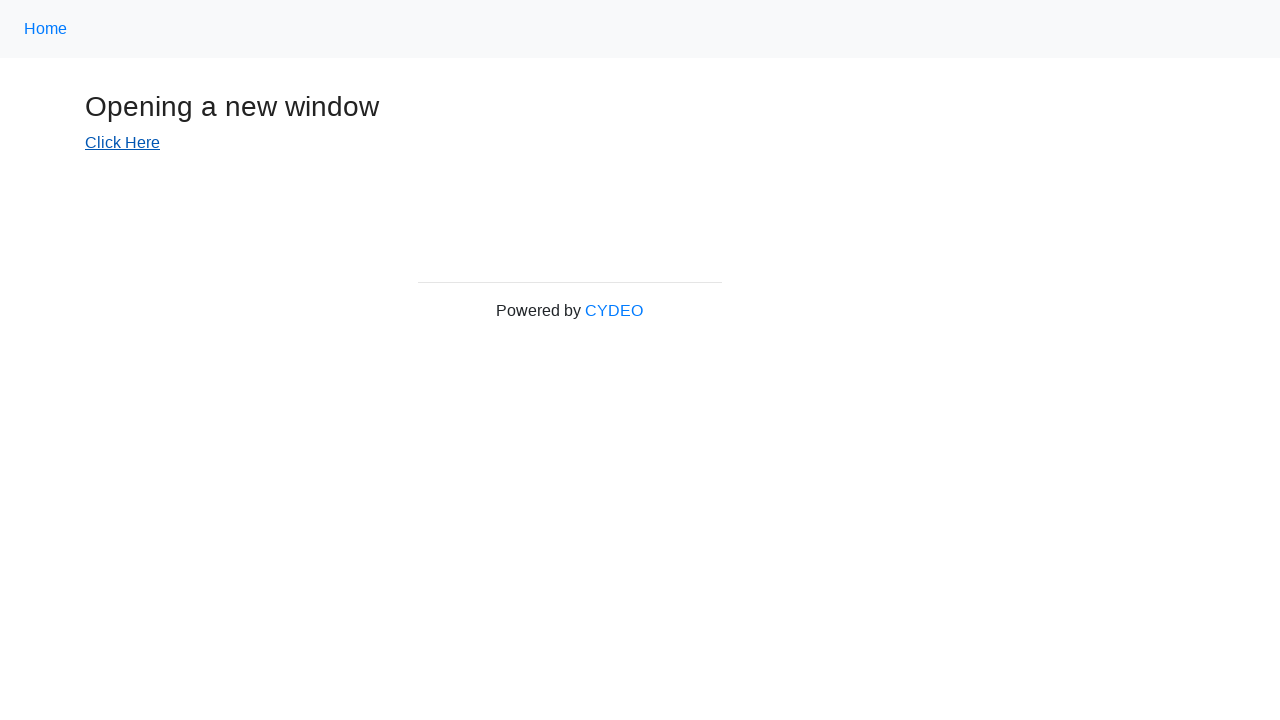